Tests the search functionality on Python.org by entering "pycon" as a search query, submitting the form, and verifying that results are returned.

Starting URL: https://www.python.org

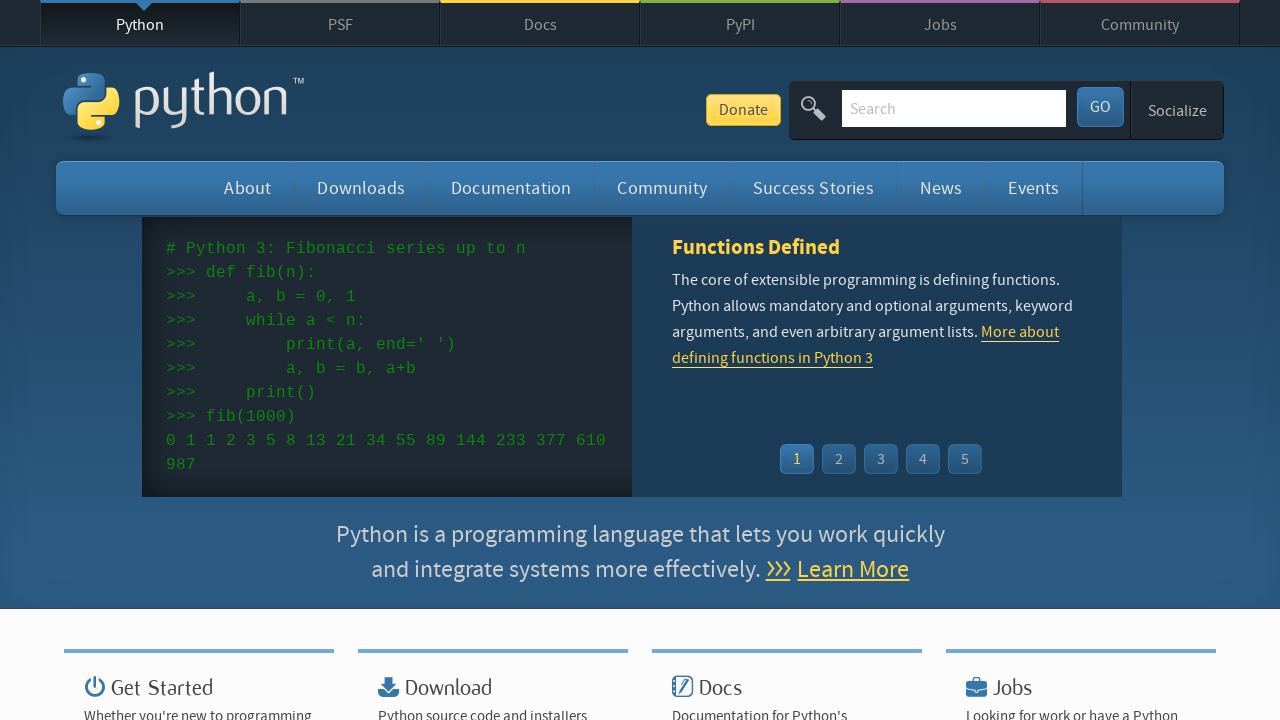

Verified that page title contains 'Python'
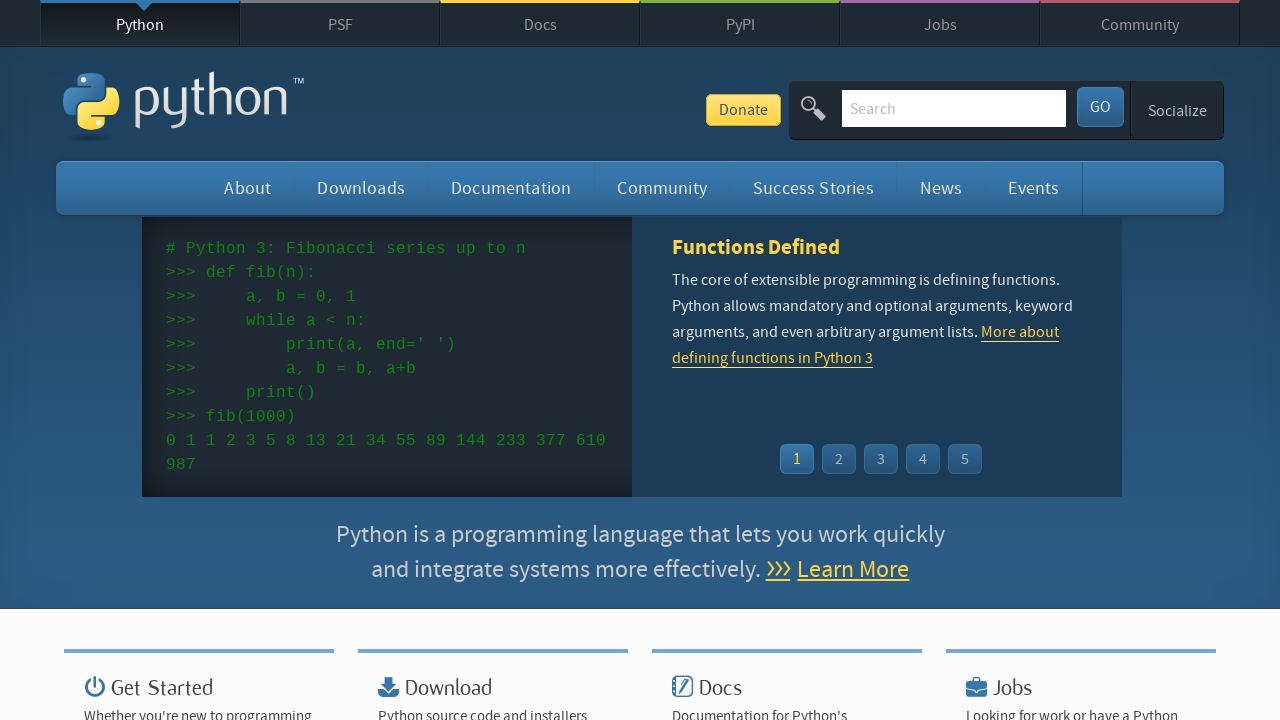

Located search input field
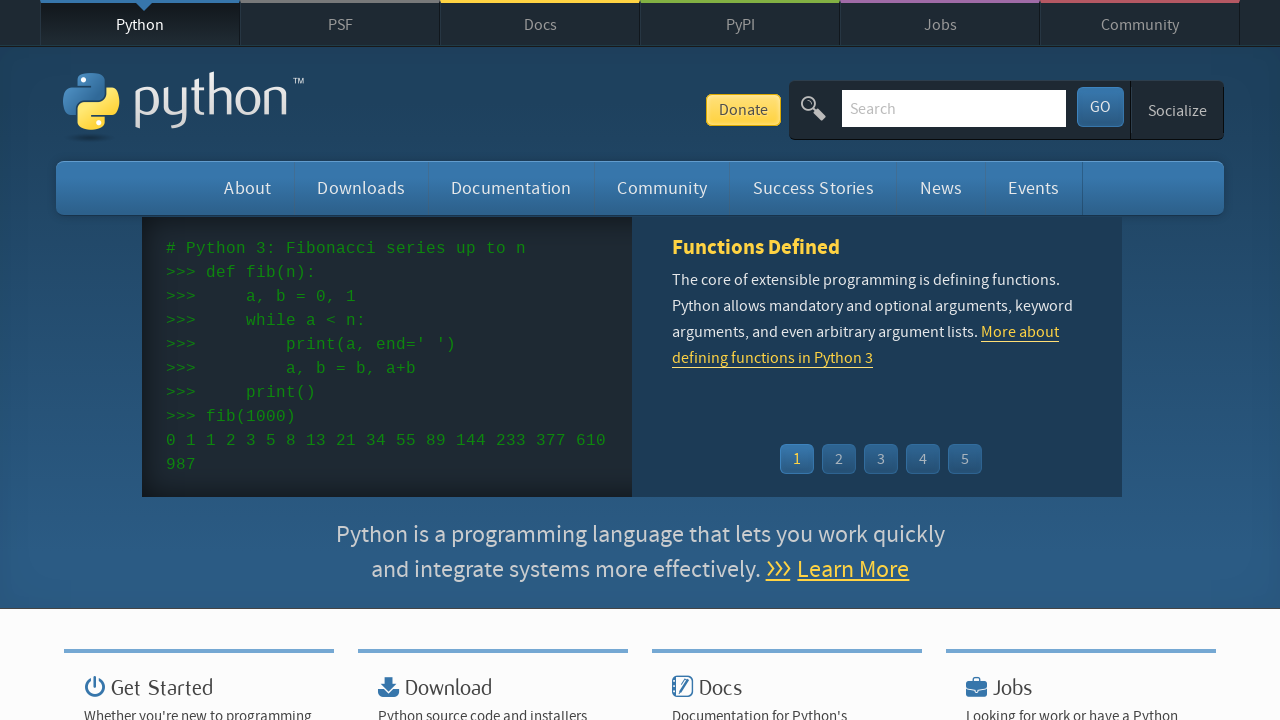

Cleared search input field on input[name='q']
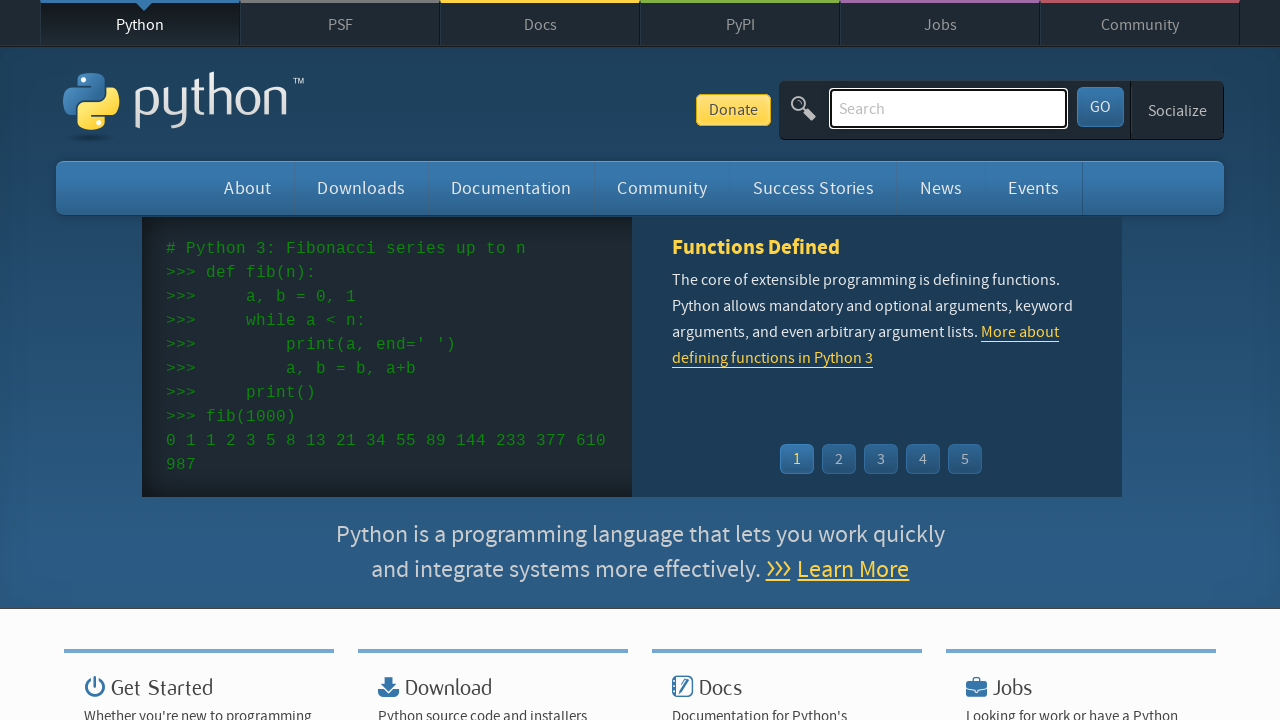

Filled search input with 'pycon' on input[name='q']
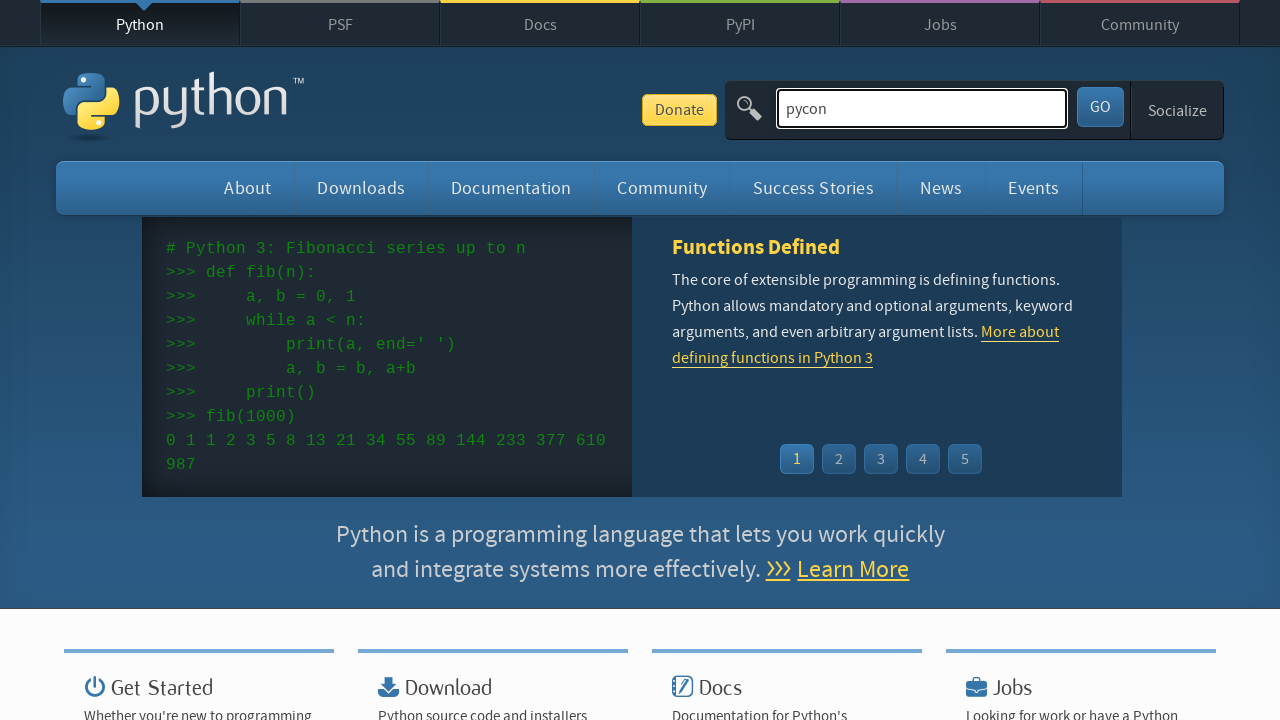

Pressed Enter to submit search query on input[name='q']
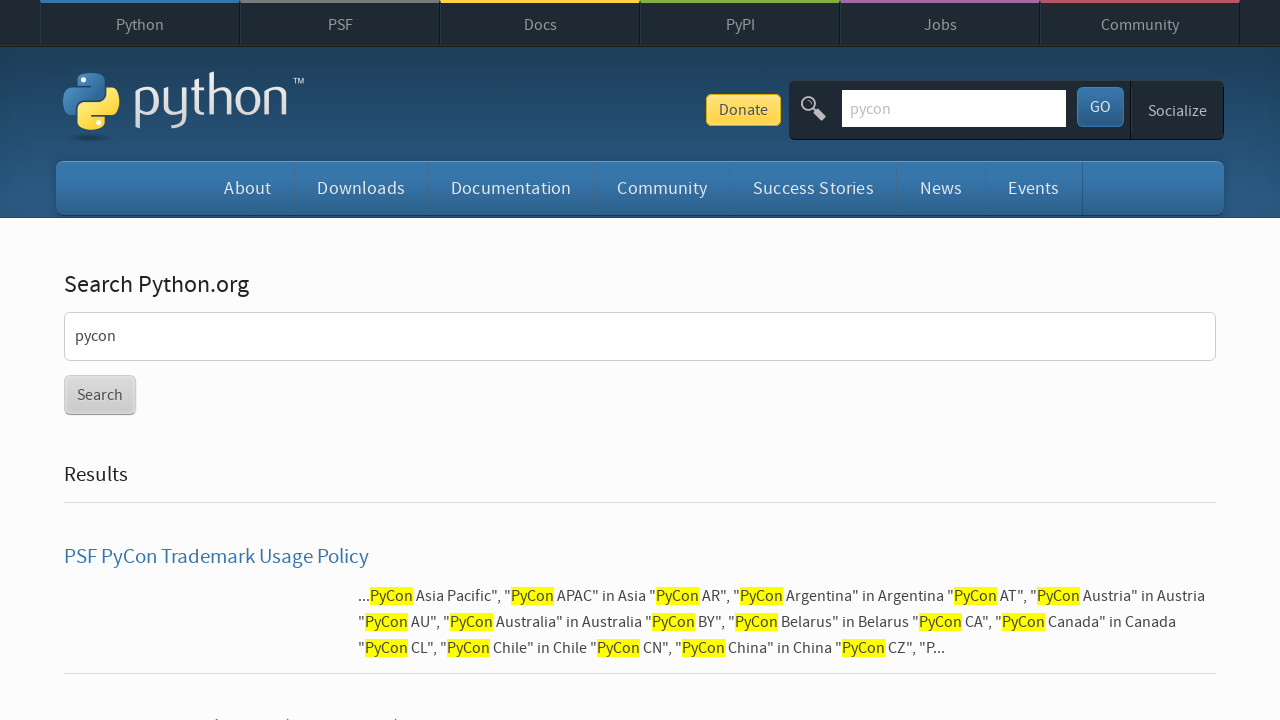

Waited for search results page to load (networkidle)
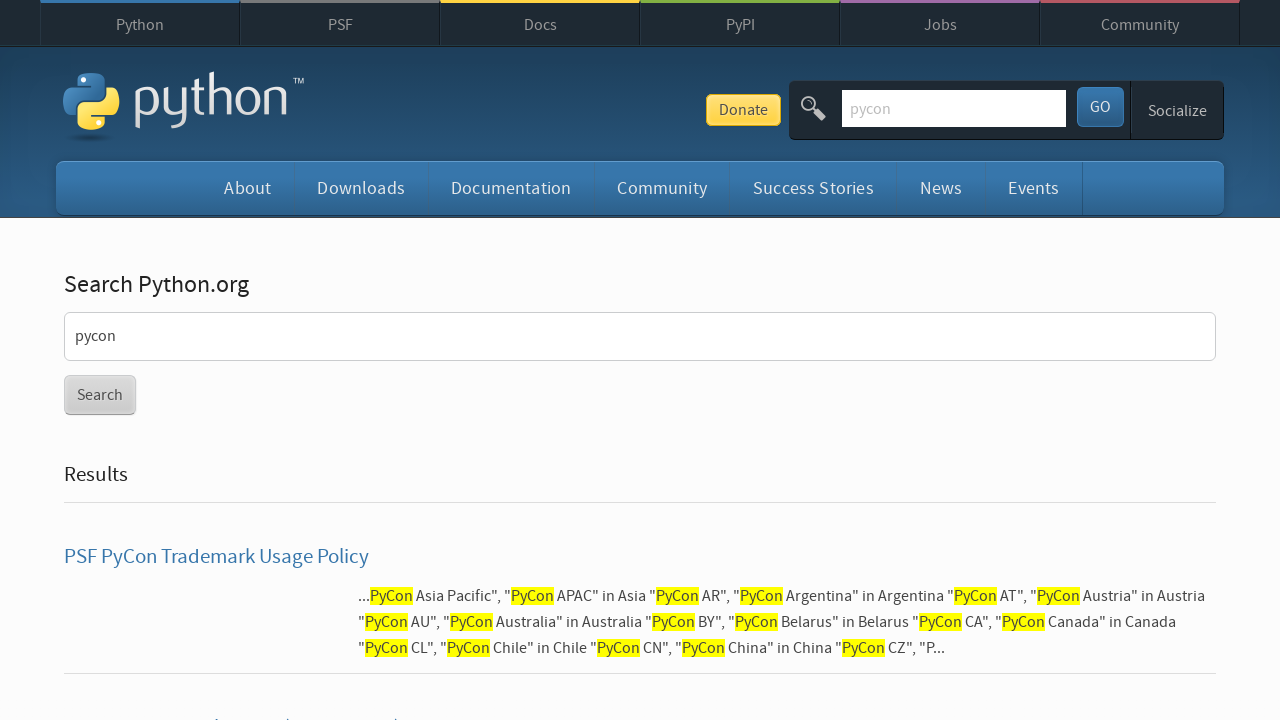

Verified that search results were returned (no 'No results found' message)
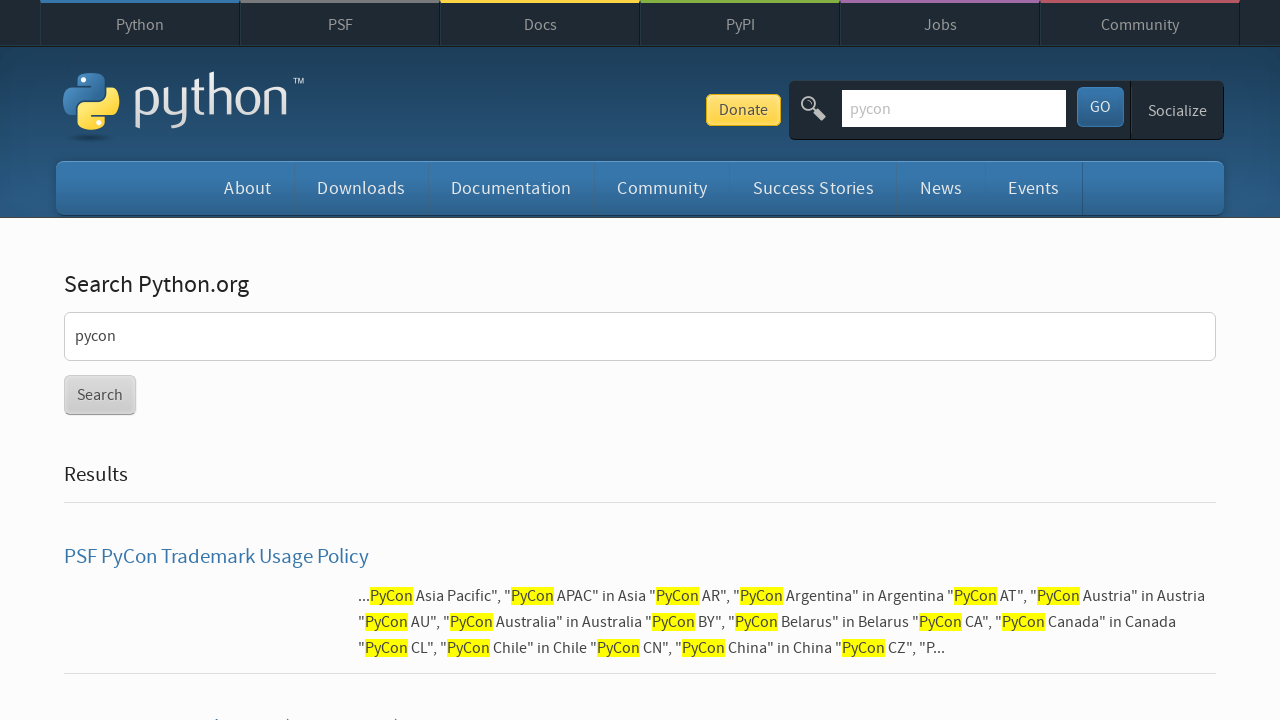

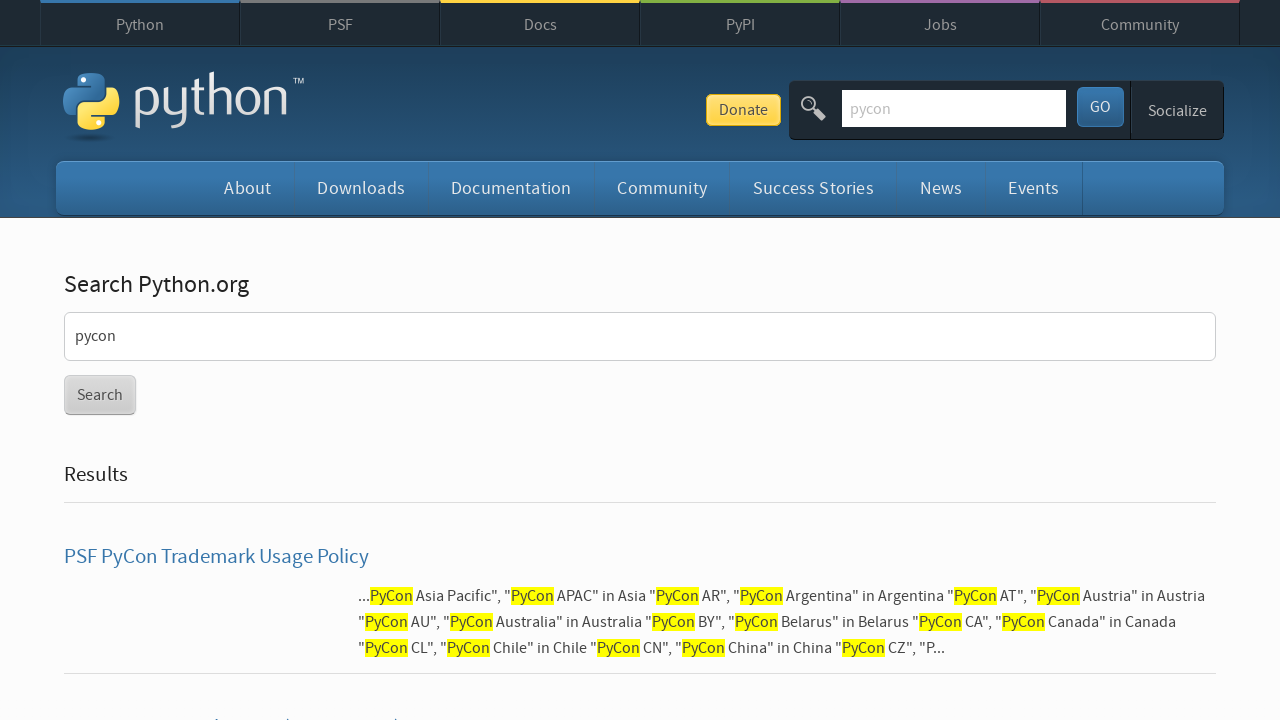